Tests clicking a demo site link that opens in a new tab and verifies navigation to demoqa.com

Starting URL: https://www.toolsqa.com/selenium-training/

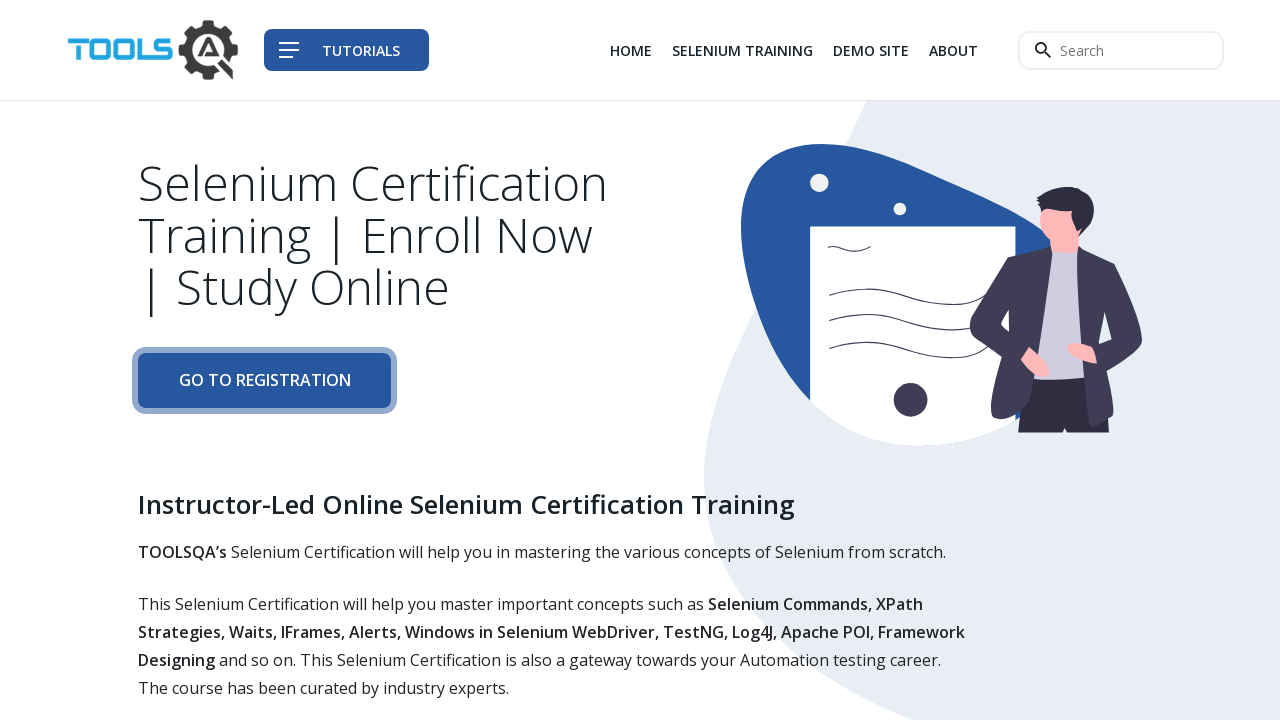

Clicked demo site link (third item) that opens in new tab at (871, 50) on div.col-auto li:nth-child(3) a
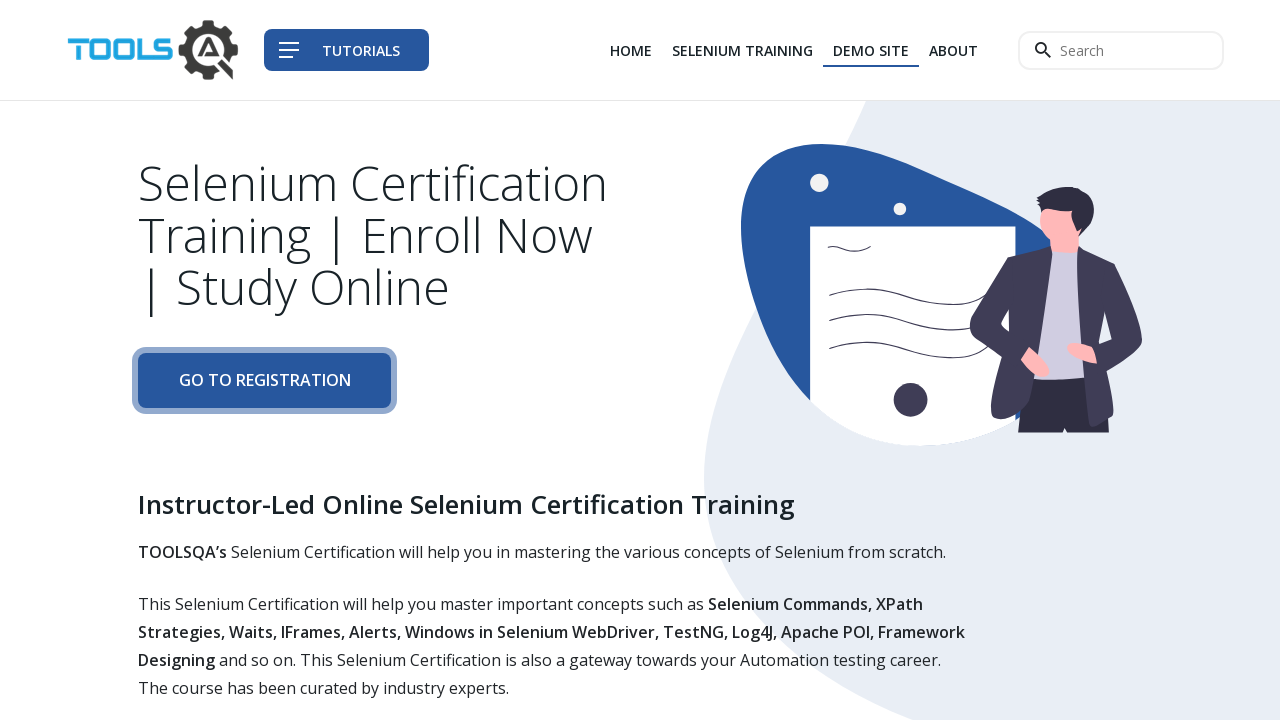

New tab page object obtained
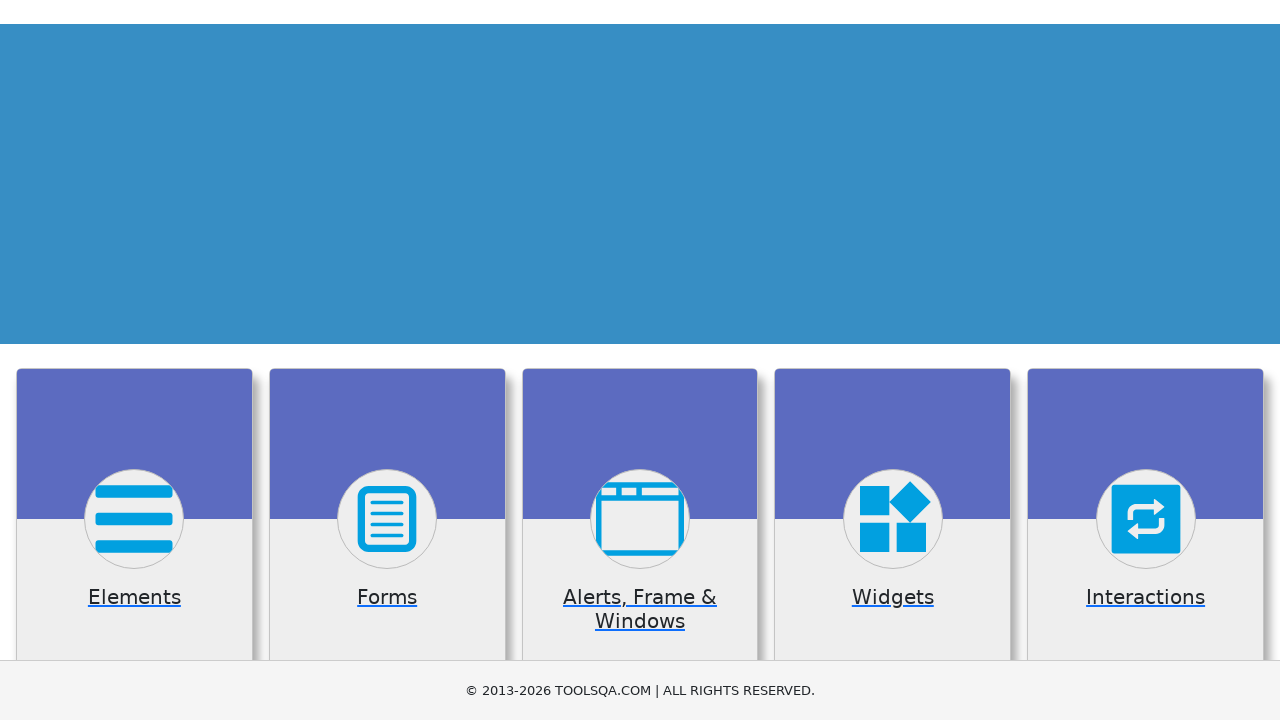

New tab page loaded completely
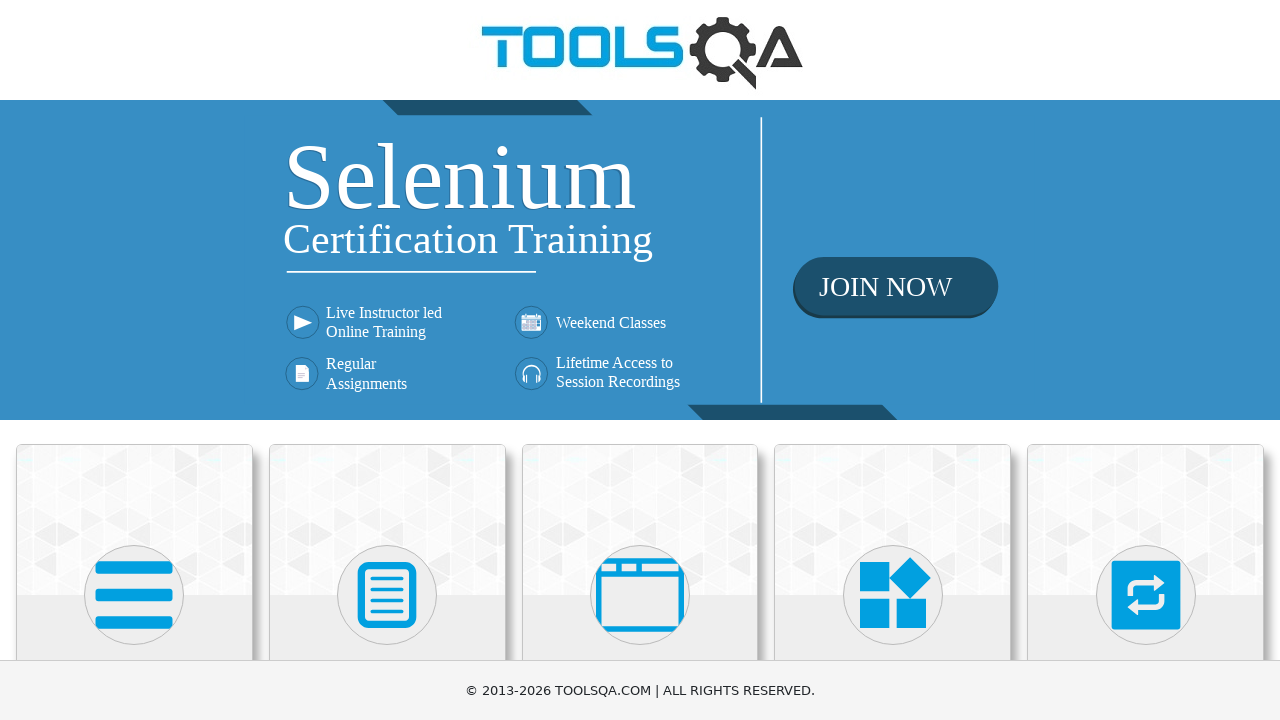

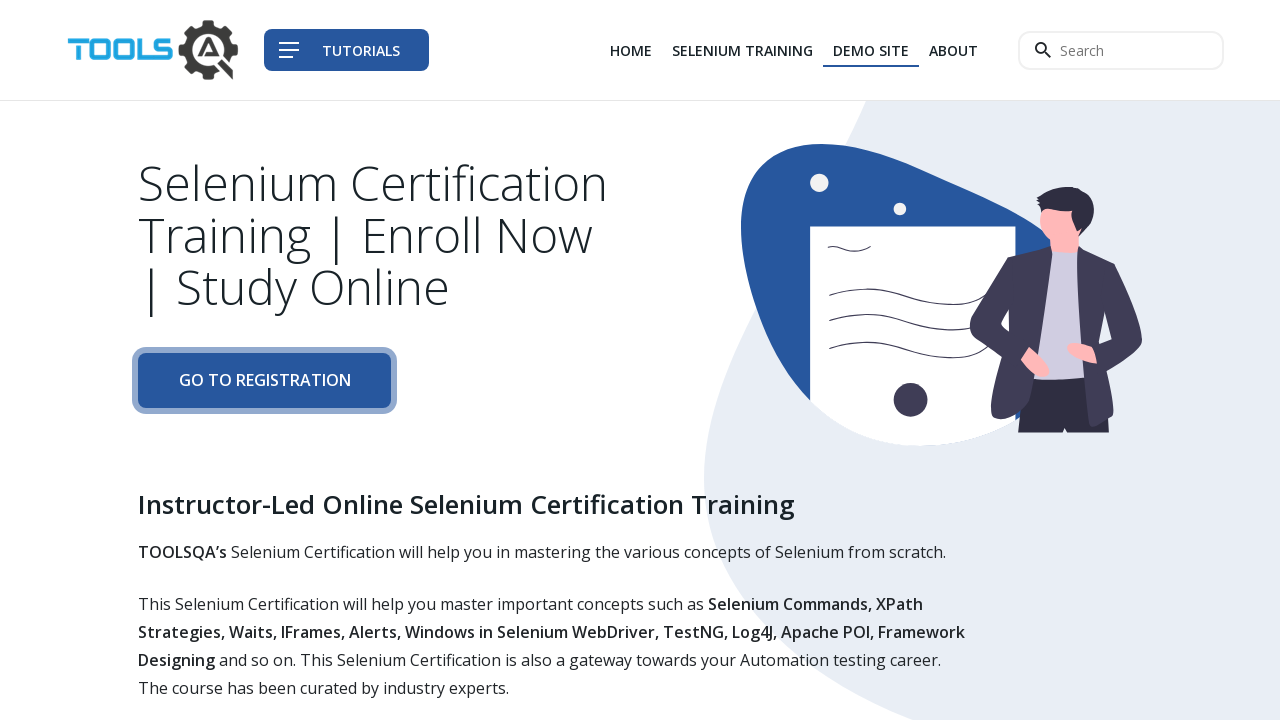